Tests nested iframe functionality by switching between outer and inner frames, entering text in a field within the inner frame, and then navigating to another section

Starting URL: https://demo.automationtesting.in/Frames.html

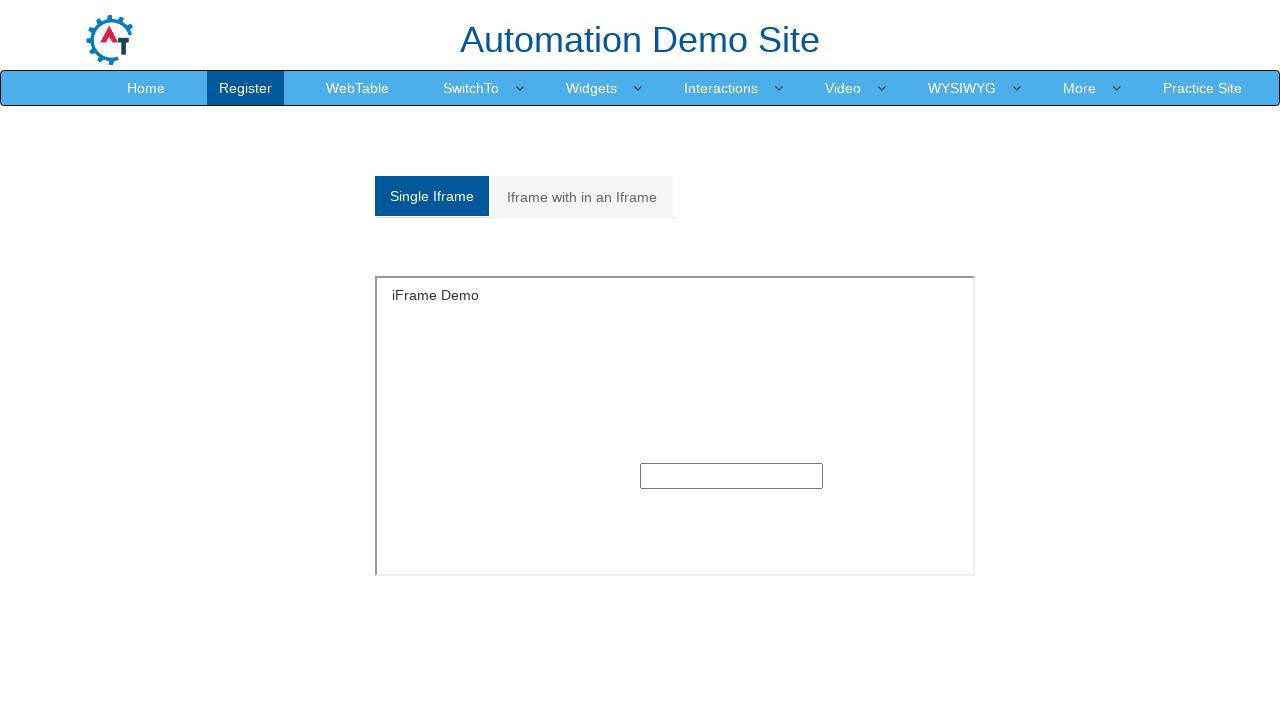

Clicked on 'Iframe with in an Iframe' link at (582, 197) on a:has-text('Iframe with in an Iframe')
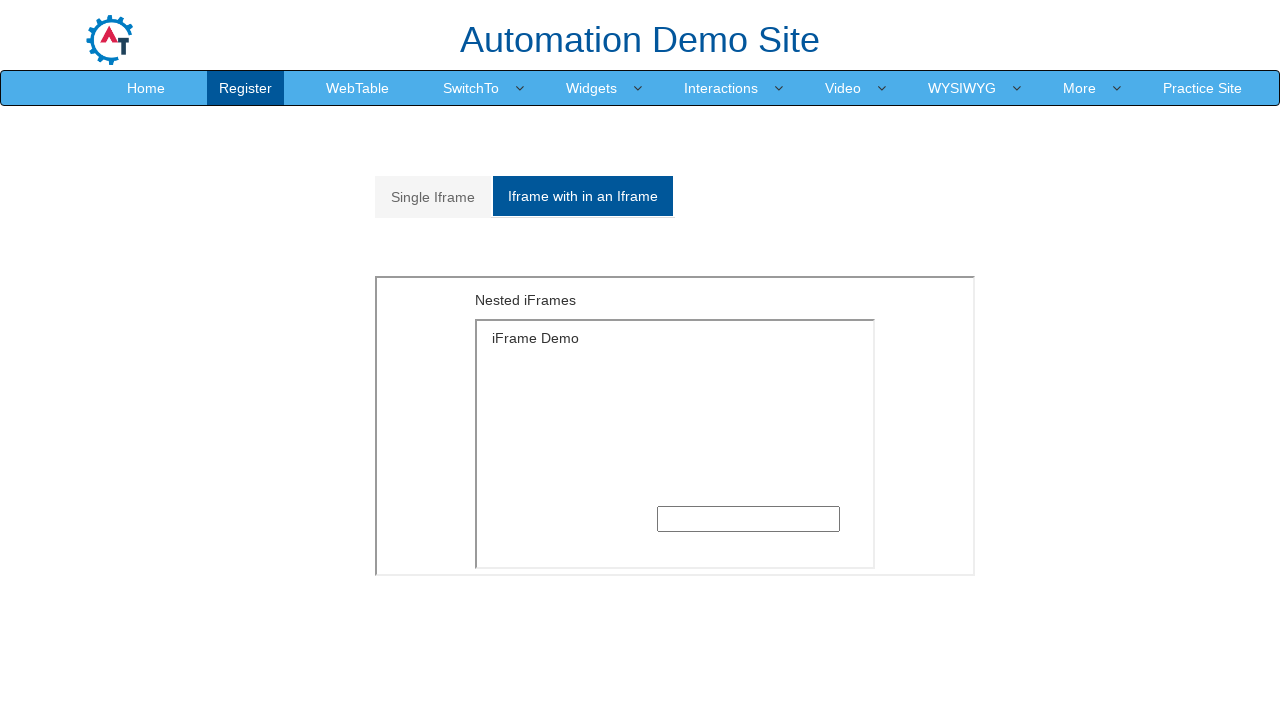

Located outer frame with src='MultipleFrames.html'
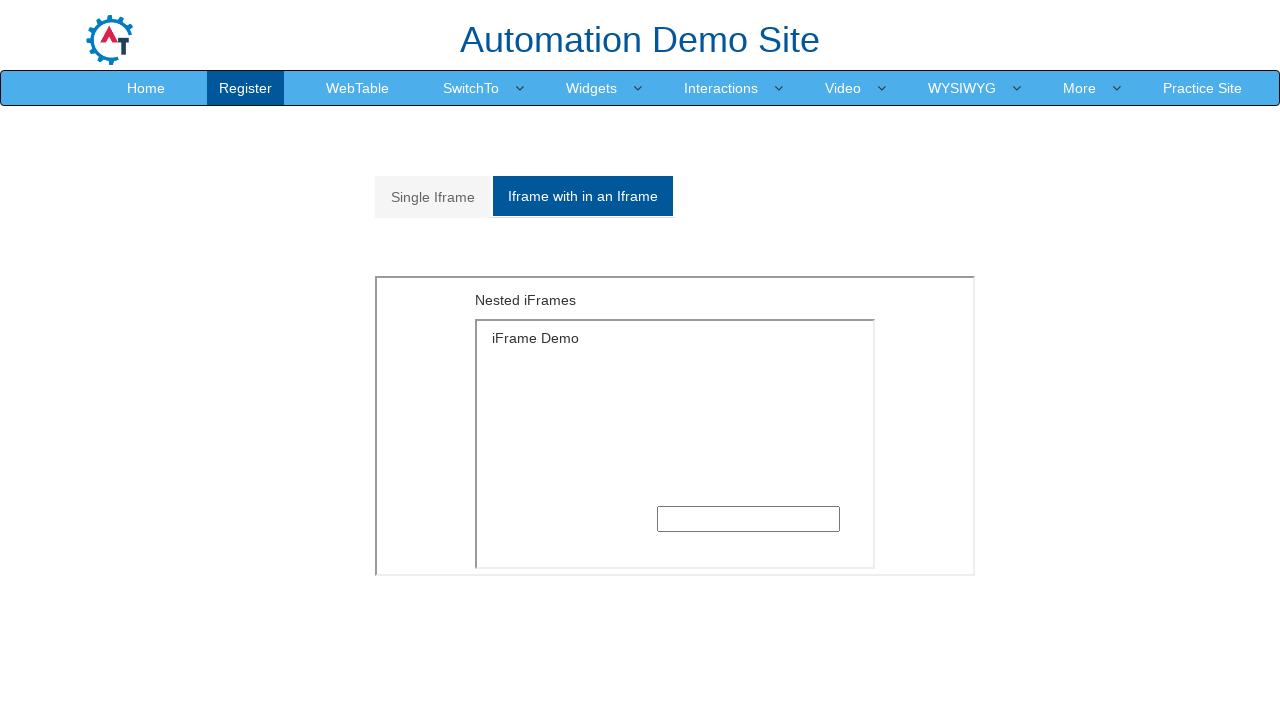

Located inner frame with src='SingleFrame.html' within outer frame
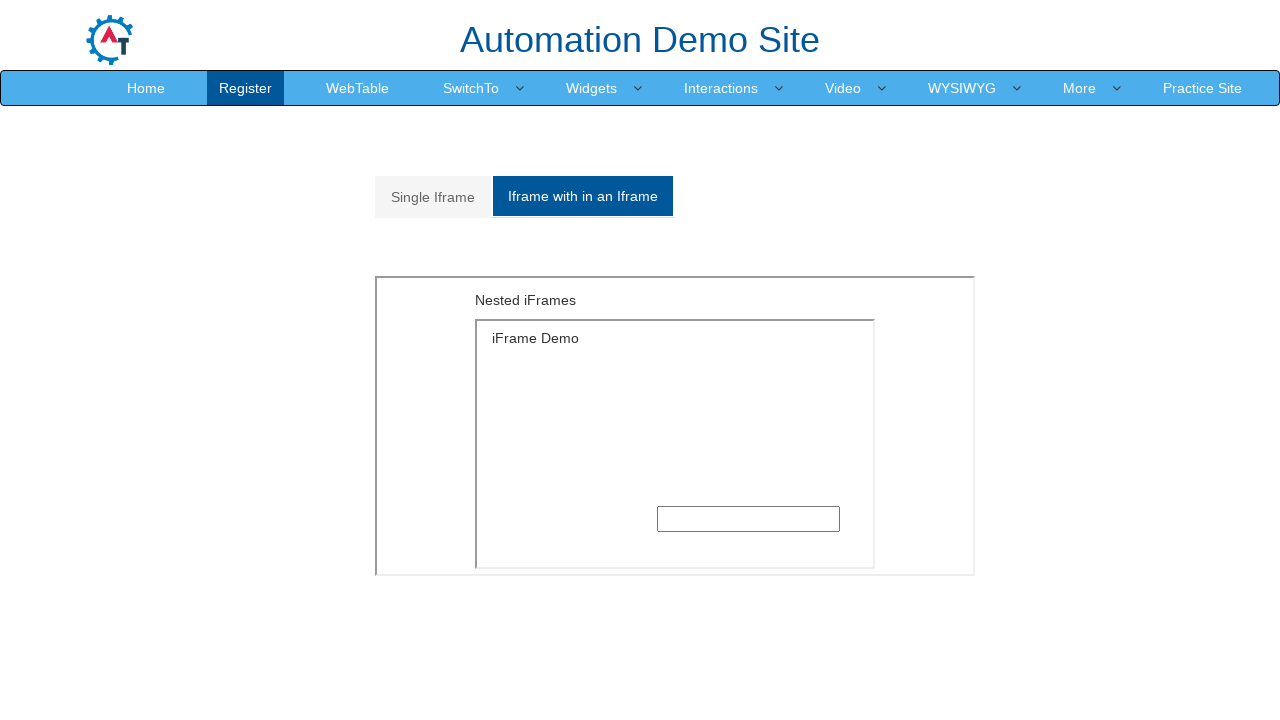

Entered 'Nethra' in text input field within inner frame on iframe[src='MultipleFrames.html'] >> internal:control=enter-frame >> iframe[src=
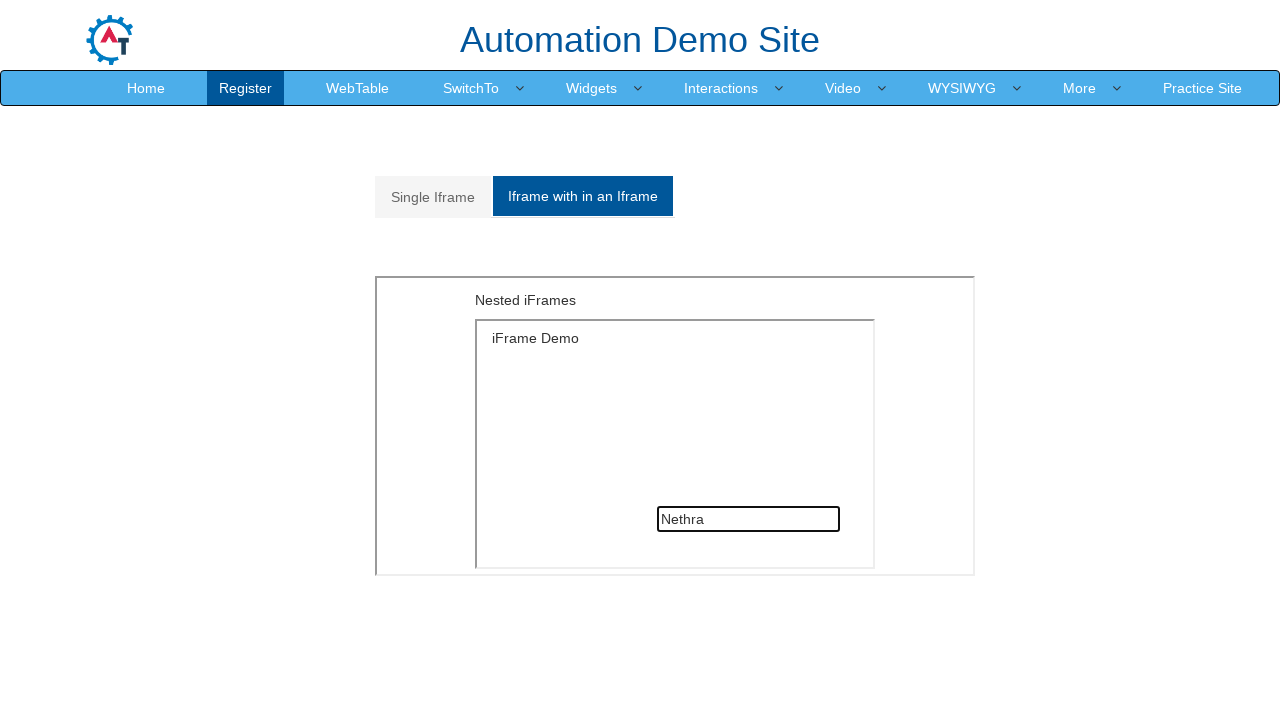

Clicked on 'WebTable' link to navigate to WebTable section at (358, 88) on a:has-text('WebTable')
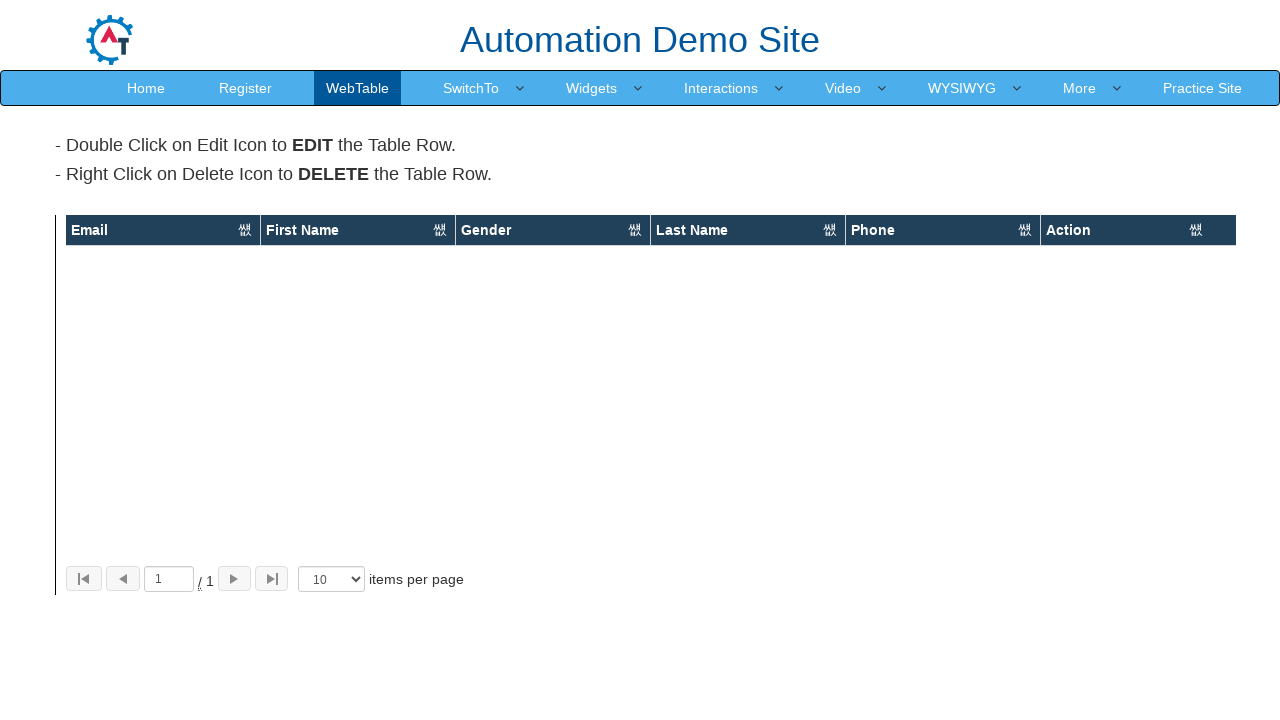

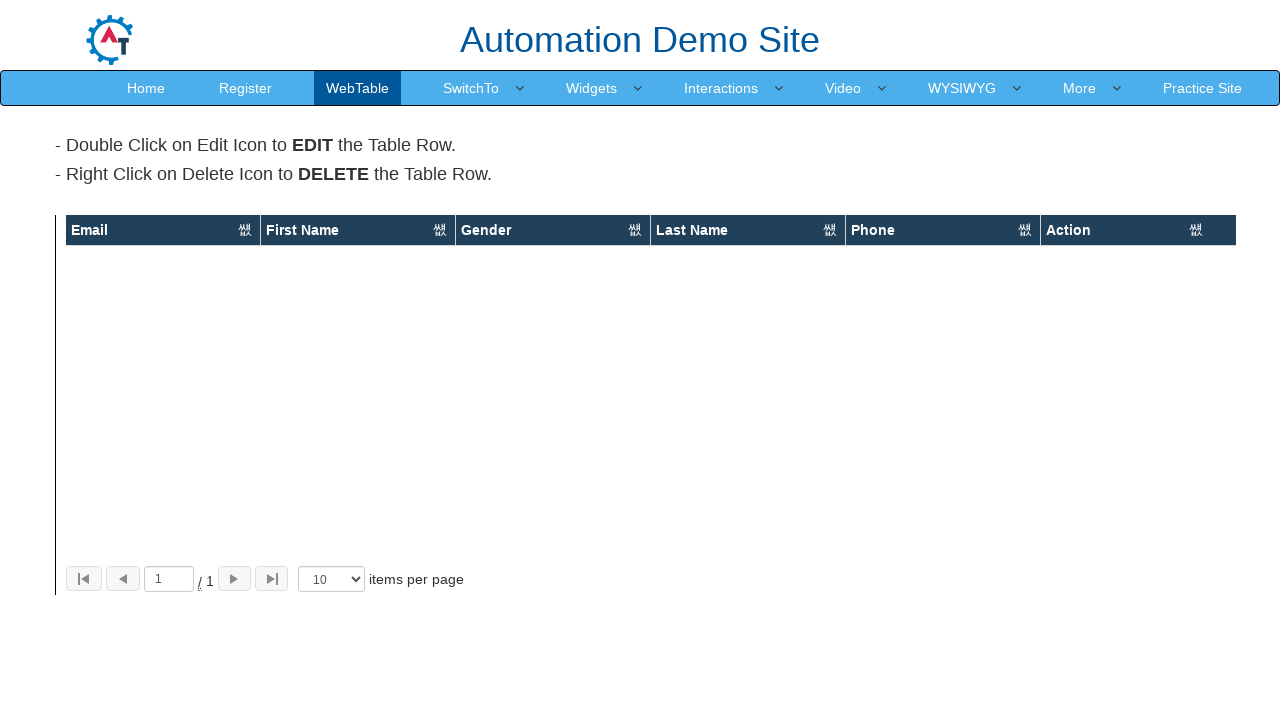